Tests an e-commerce site by adding specific vegetables to cart, proceeding to checkout, and applying a promo code

Starting URL: https://rahulshettyacademy.com/seleniumPractise/#/

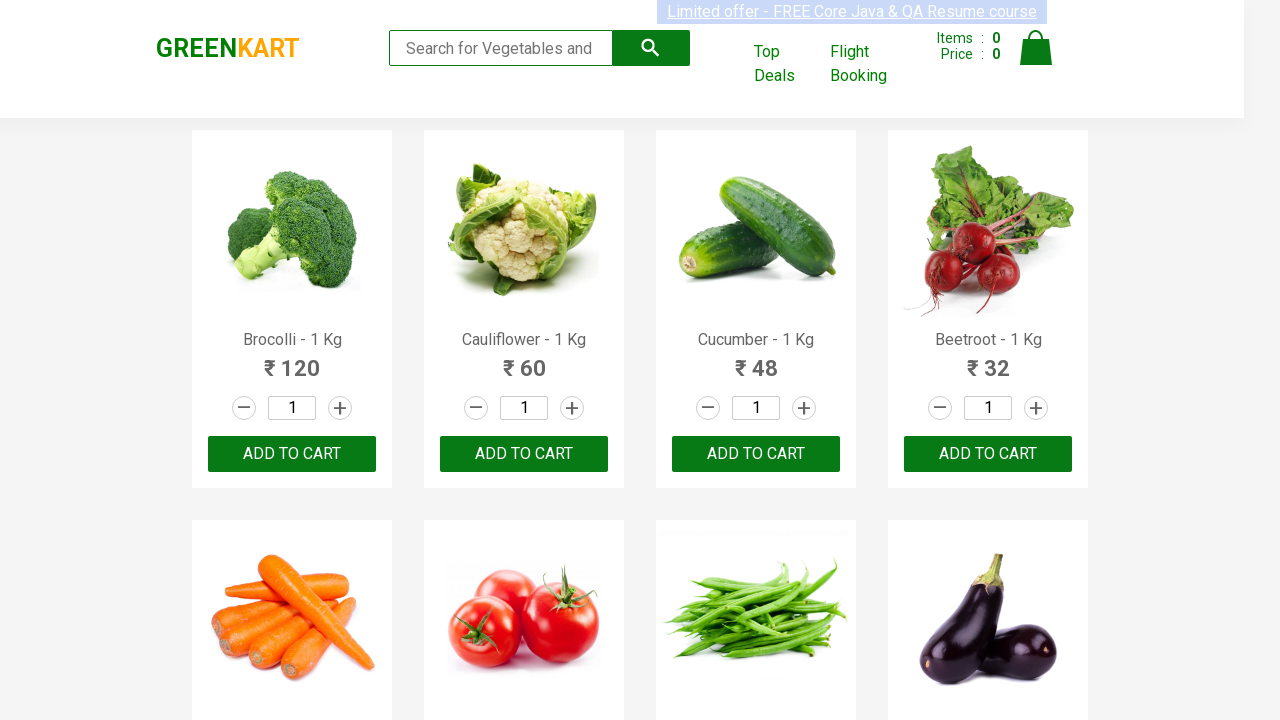

Waited for product names to load
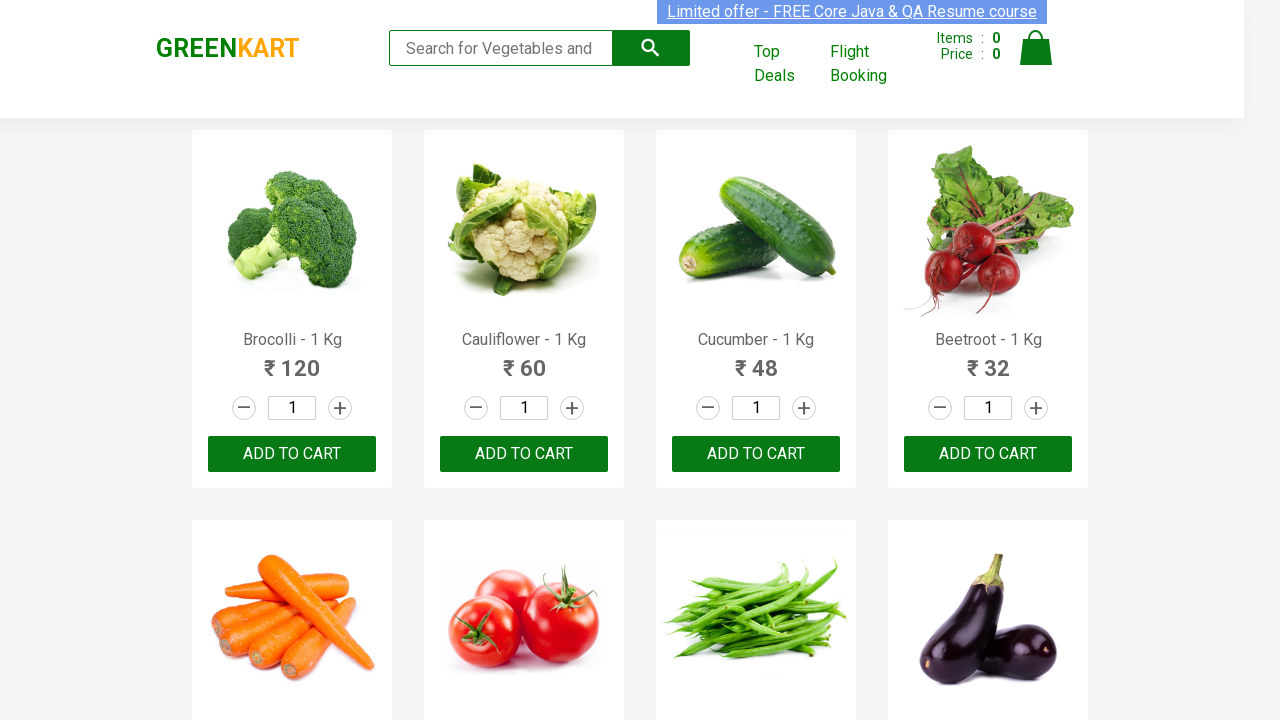

Retrieved all product names from the page
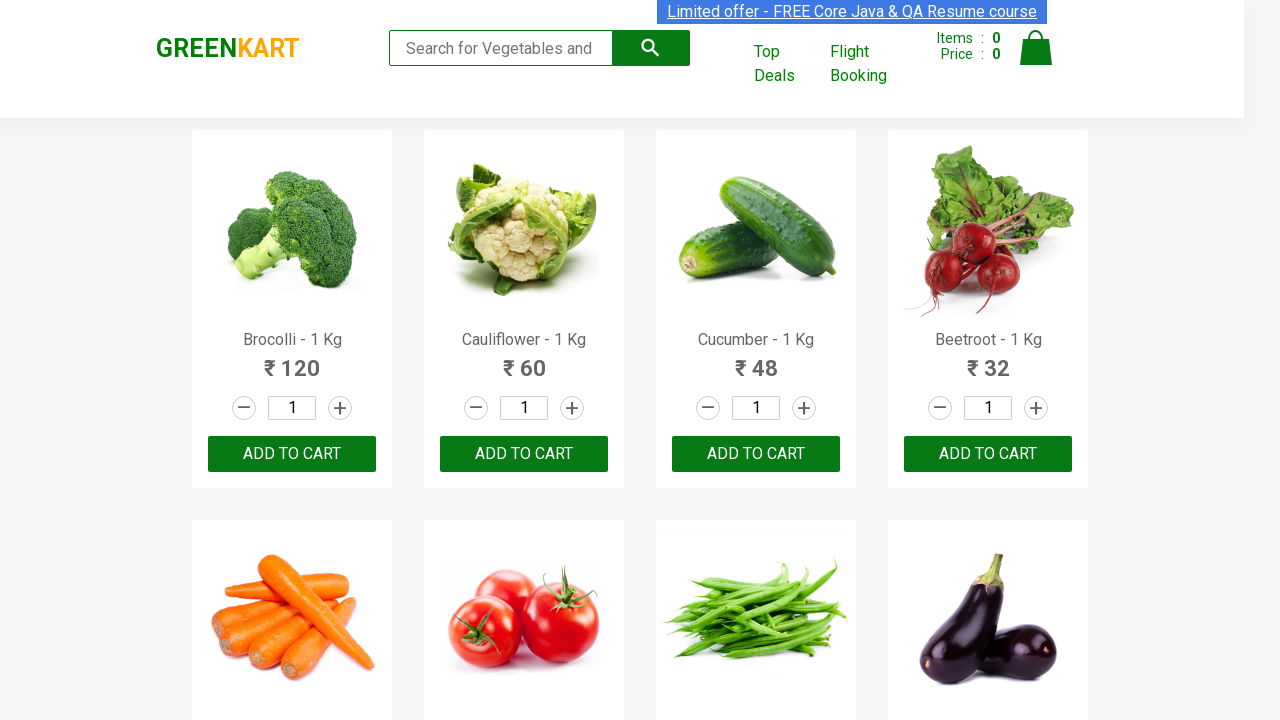

Retrieved all 'Add to Cart' buttons
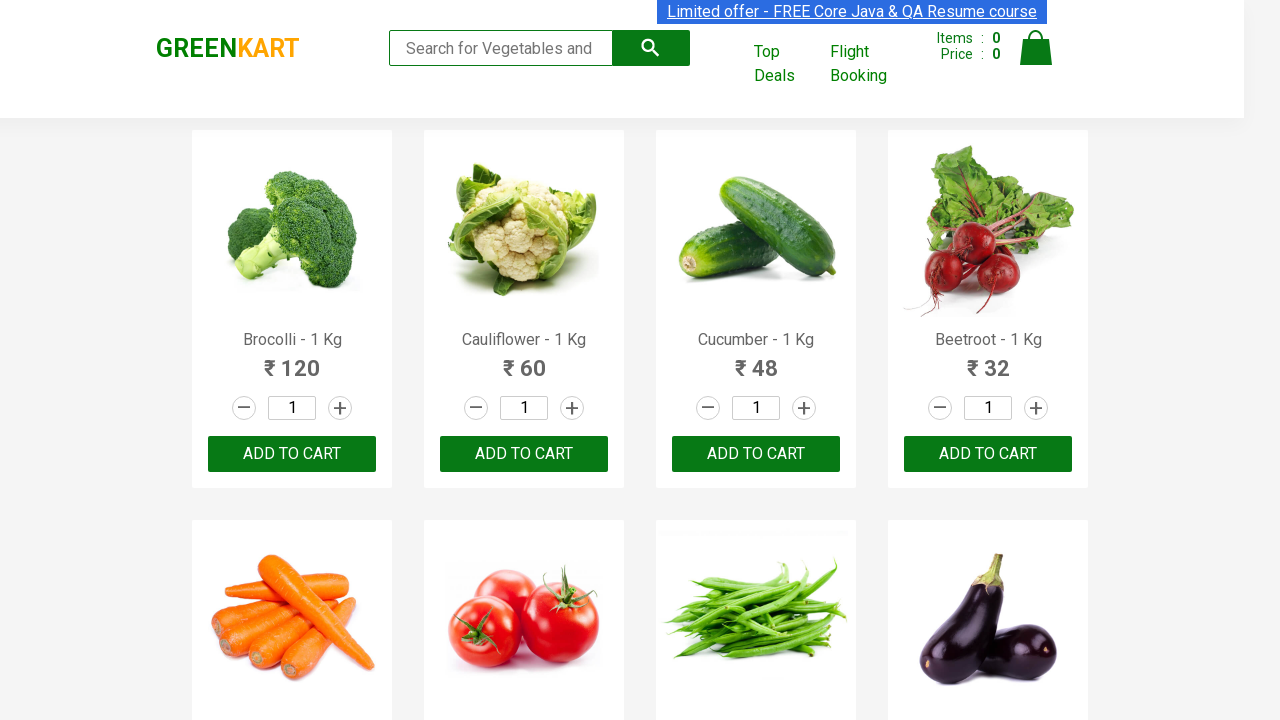

Added Brocolli to cart at (292, 454) on div.product-action button >> nth=0
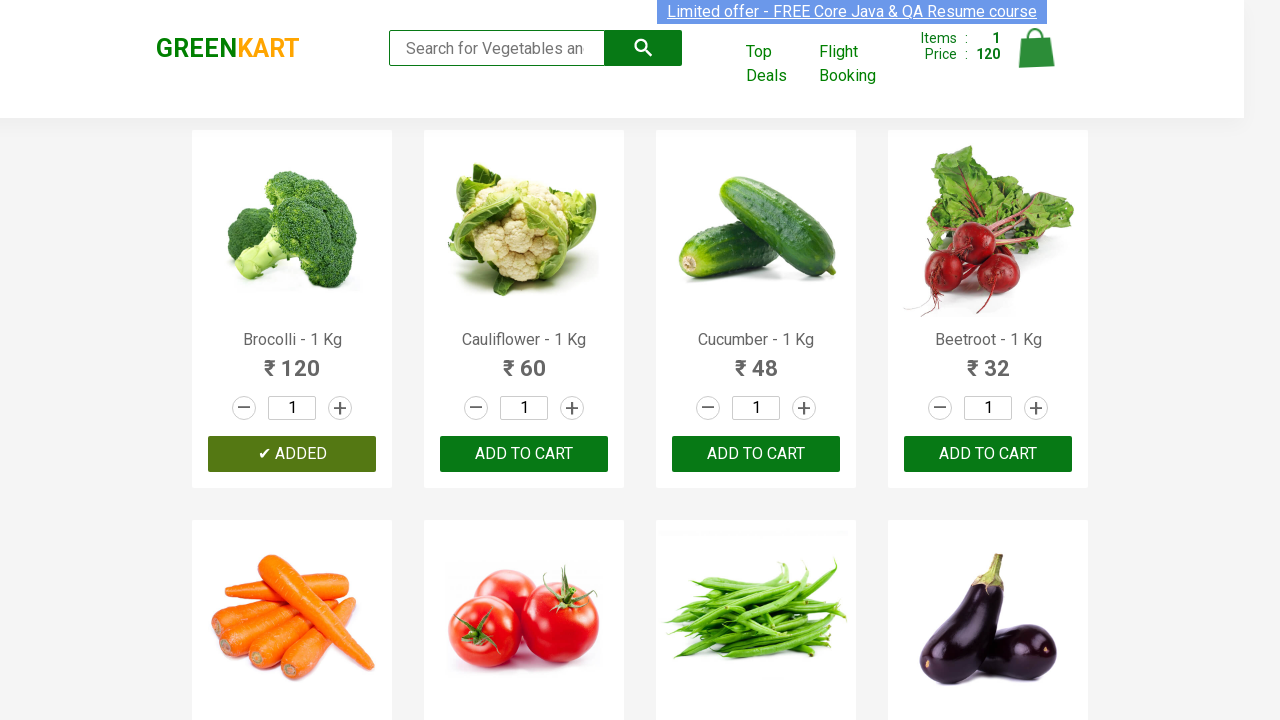

Added Cucumber to cart at (756, 454) on div.product-action button >> nth=2
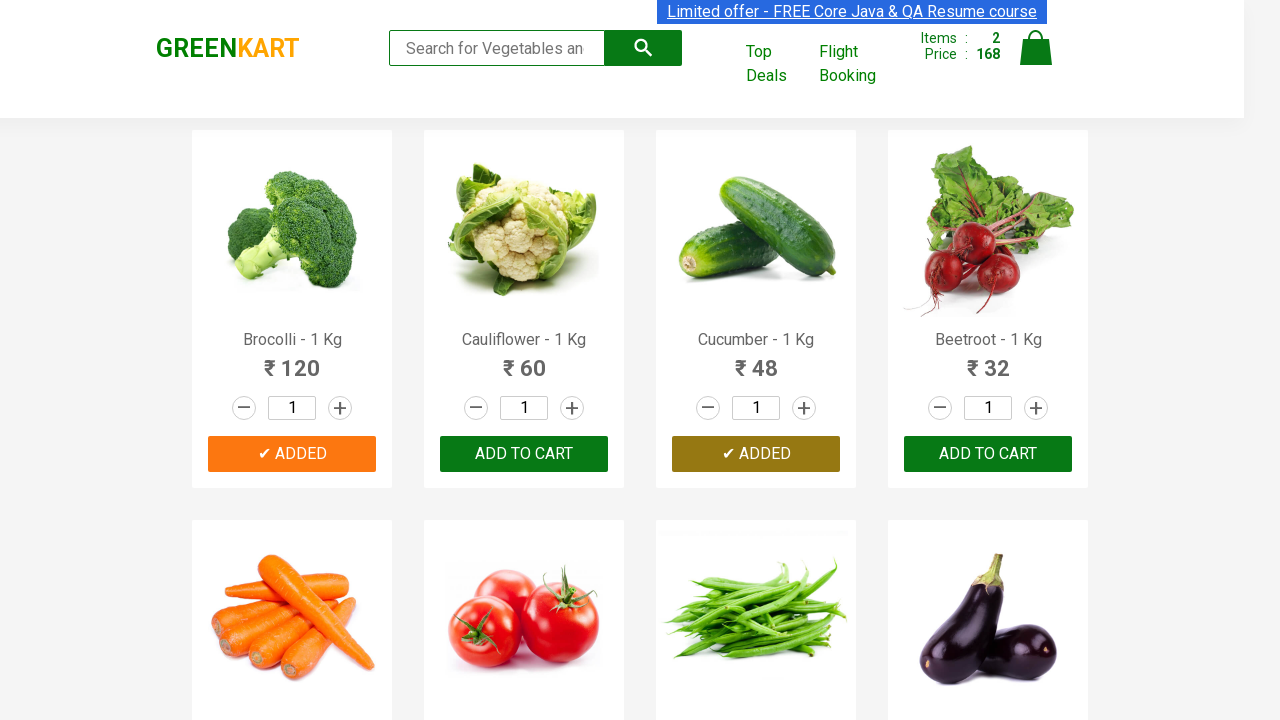

Added Beetroot to cart at (988, 454) on div.product-action button >> nth=3
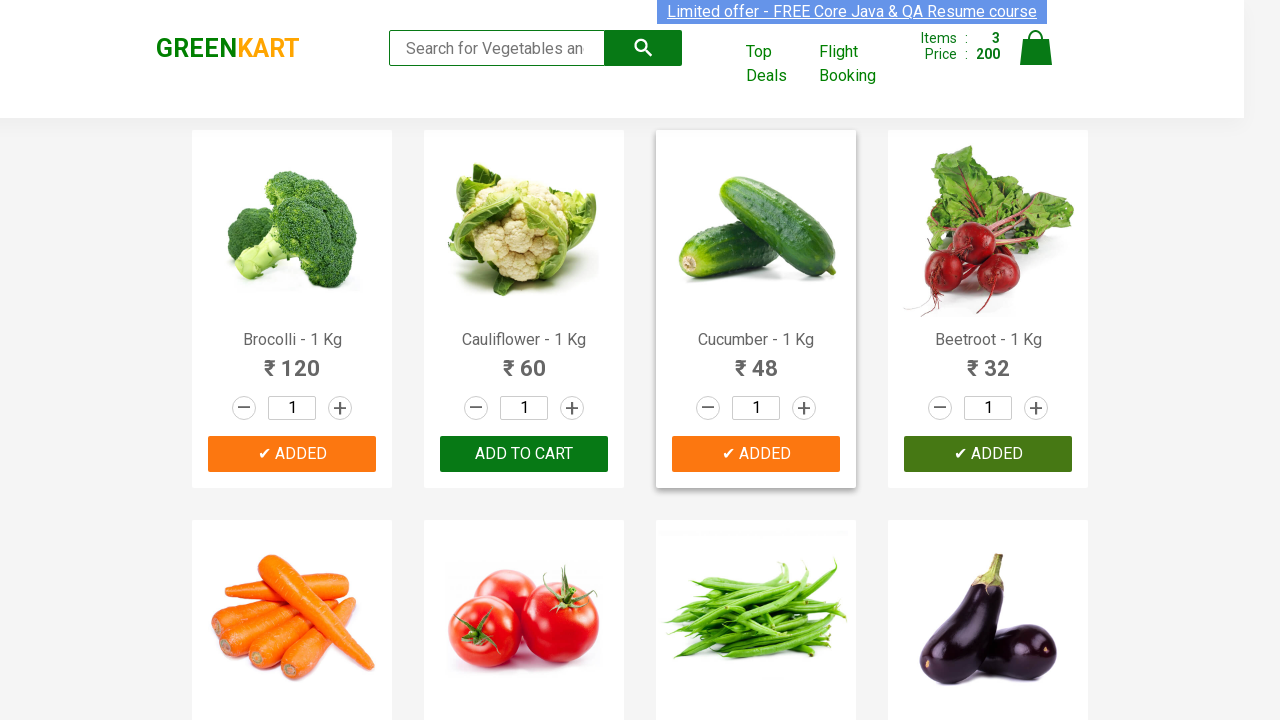

Clicked on cart icon at (1036, 48) on img[alt='Cart']
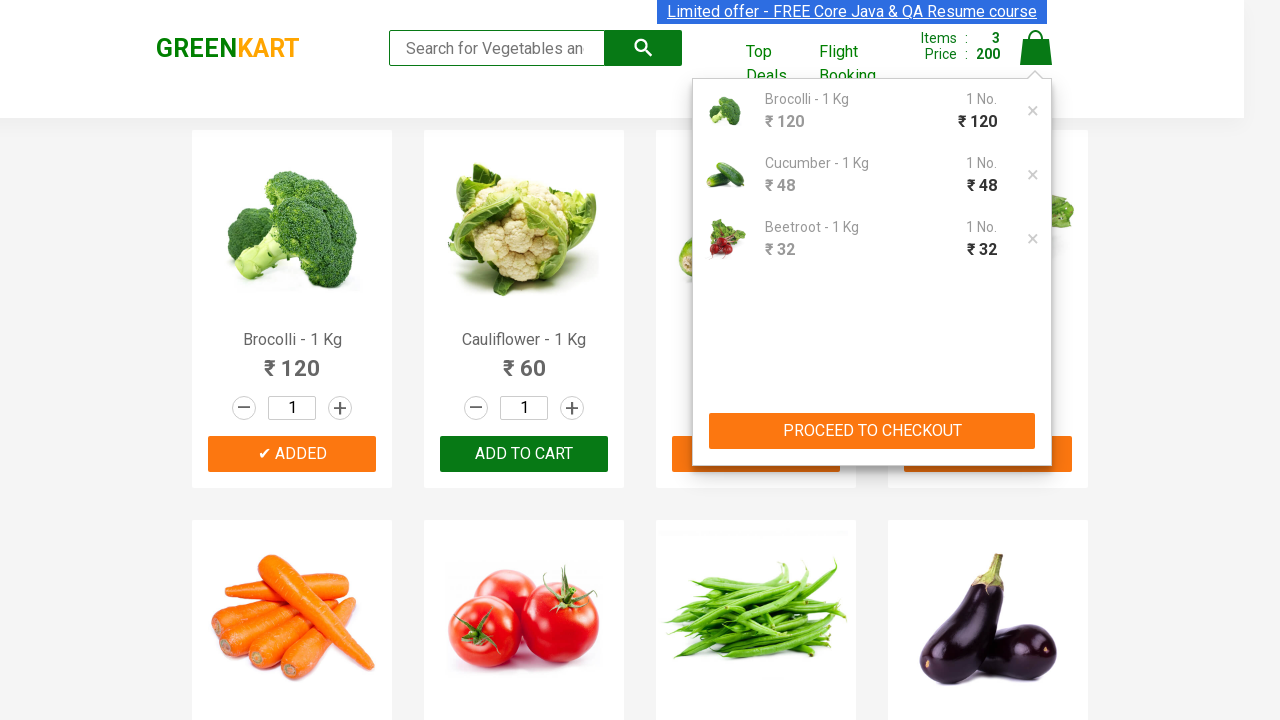

Waited for 'PROCEED TO CHECKOUT' button to be visible
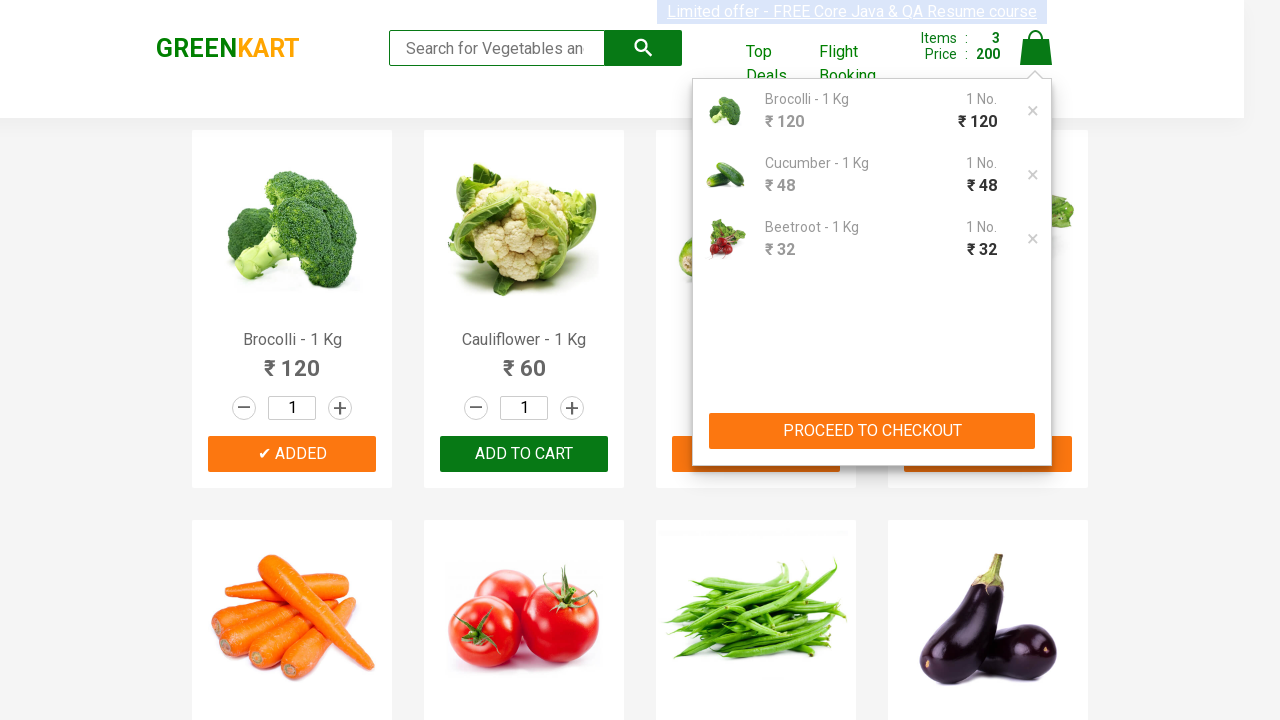

Clicked 'PROCEED TO CHECKOUT' button at (872, 431) on xpath=//button[text()='PROCEED TO CHECKOUT']
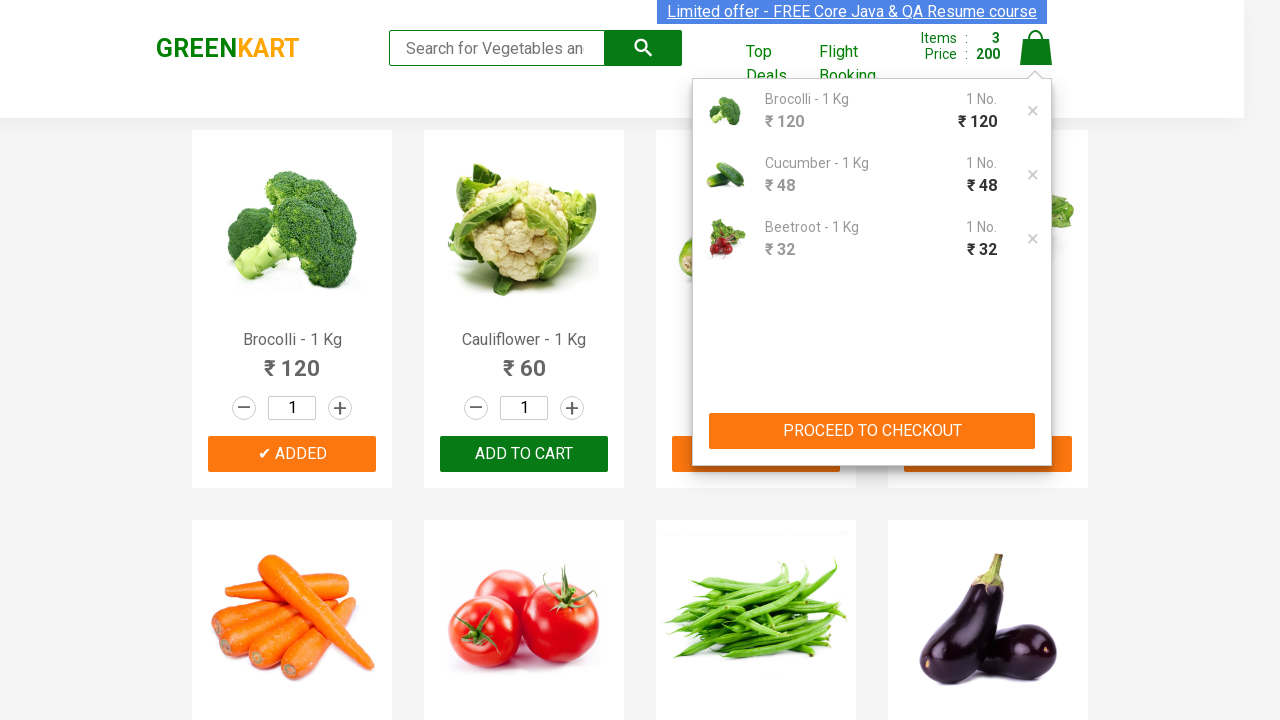

Entered promo code 'rahulshettyacademy' on input.promoCode
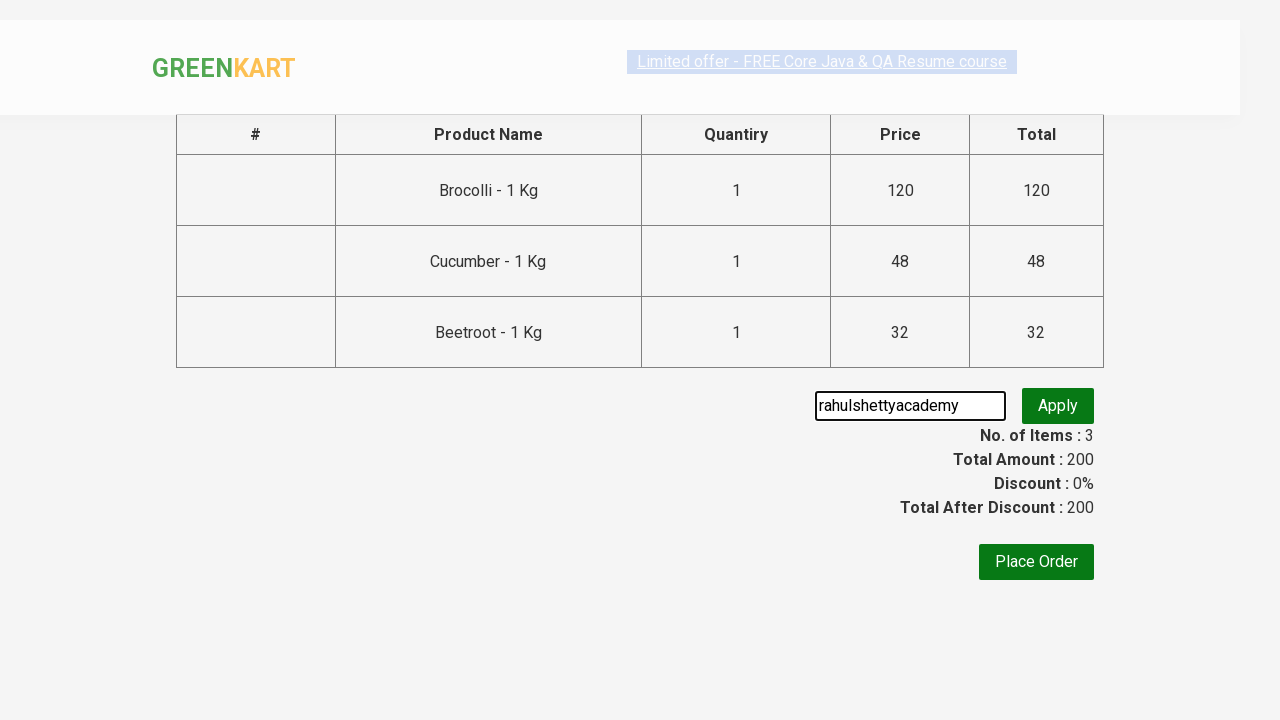

Clicked 'Apply' button to apply promo code at (1058, 406) on button.promoBtn
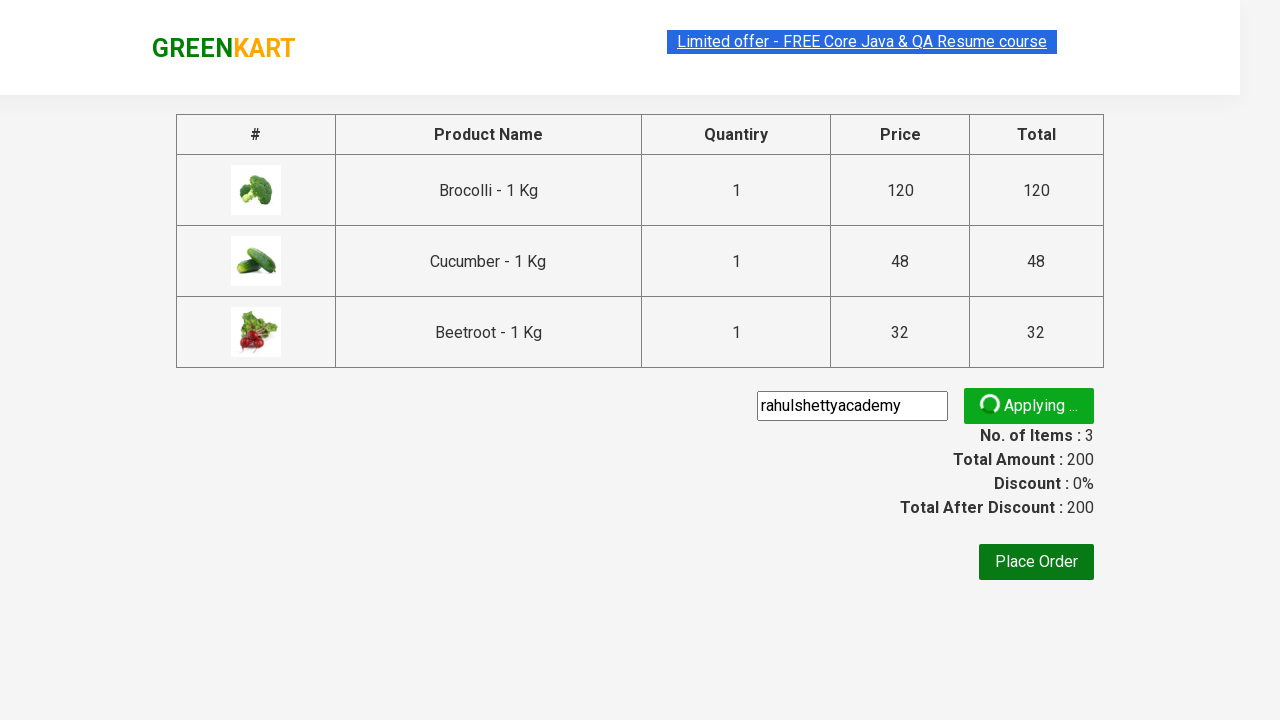

Promo code confirmation message appeared
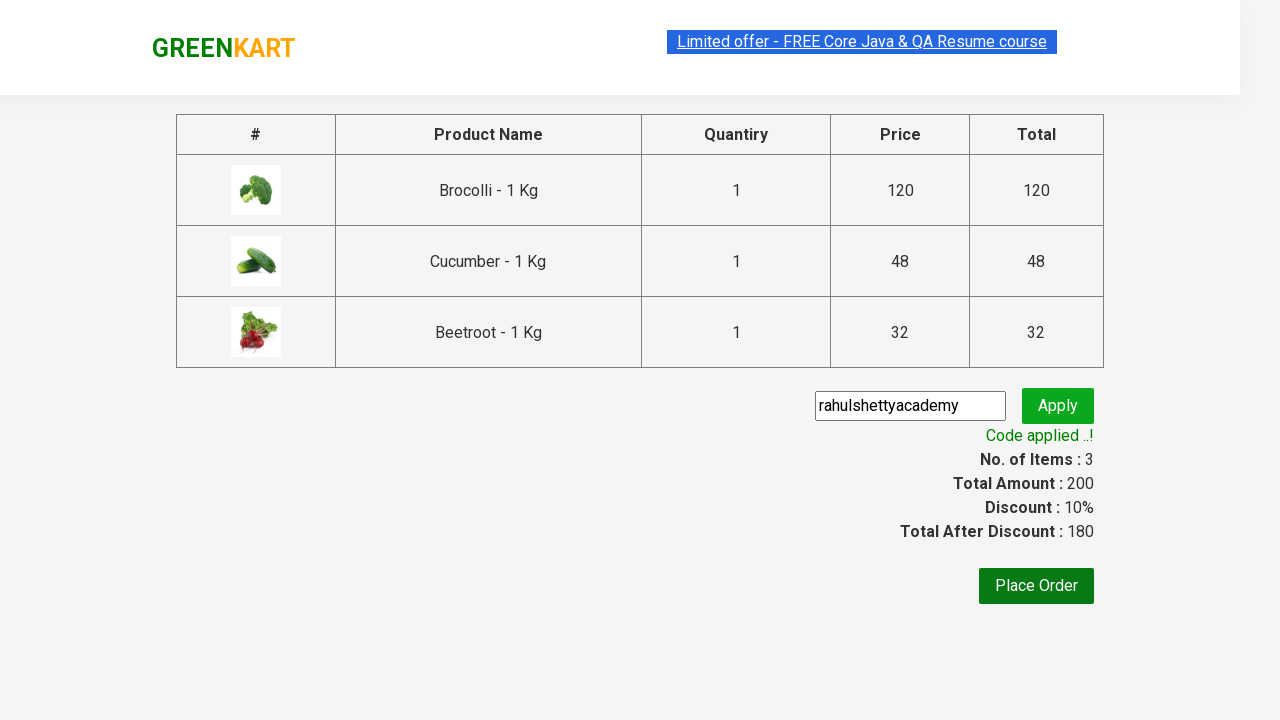

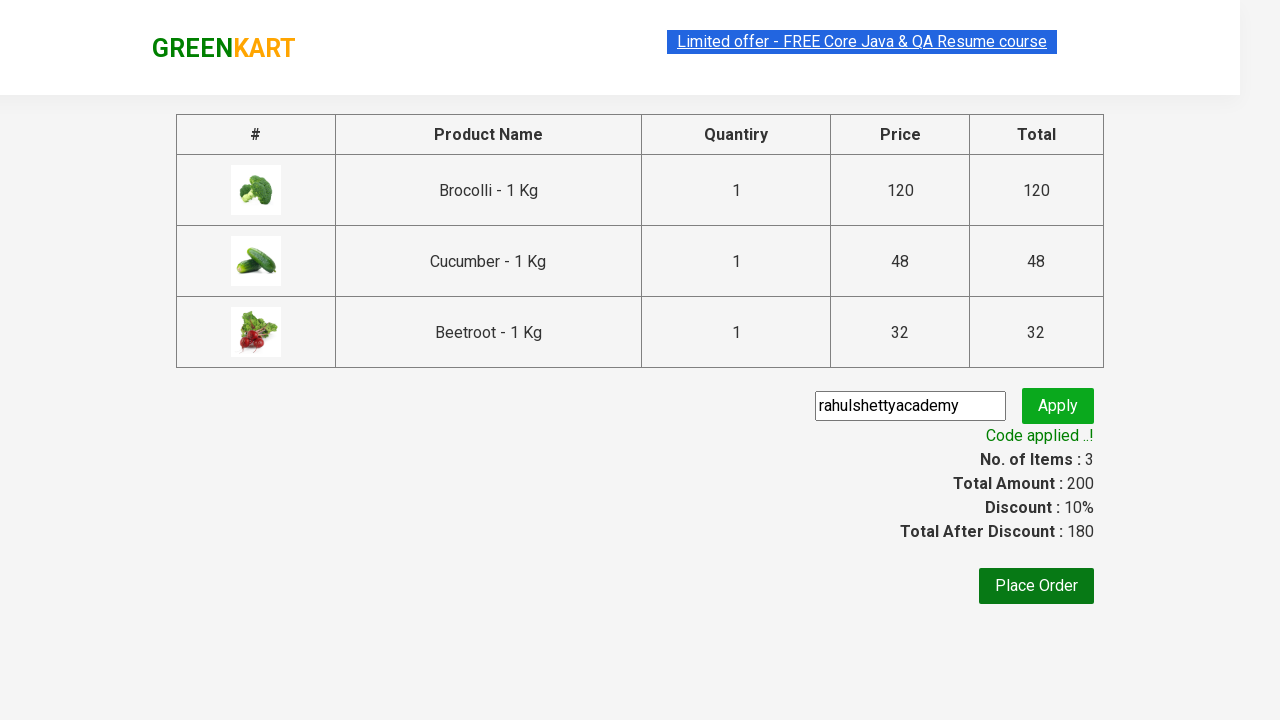